Opens the OTUS online education platform homepage and verifies the page loads successfully

Starting URL: https://otus.ru/

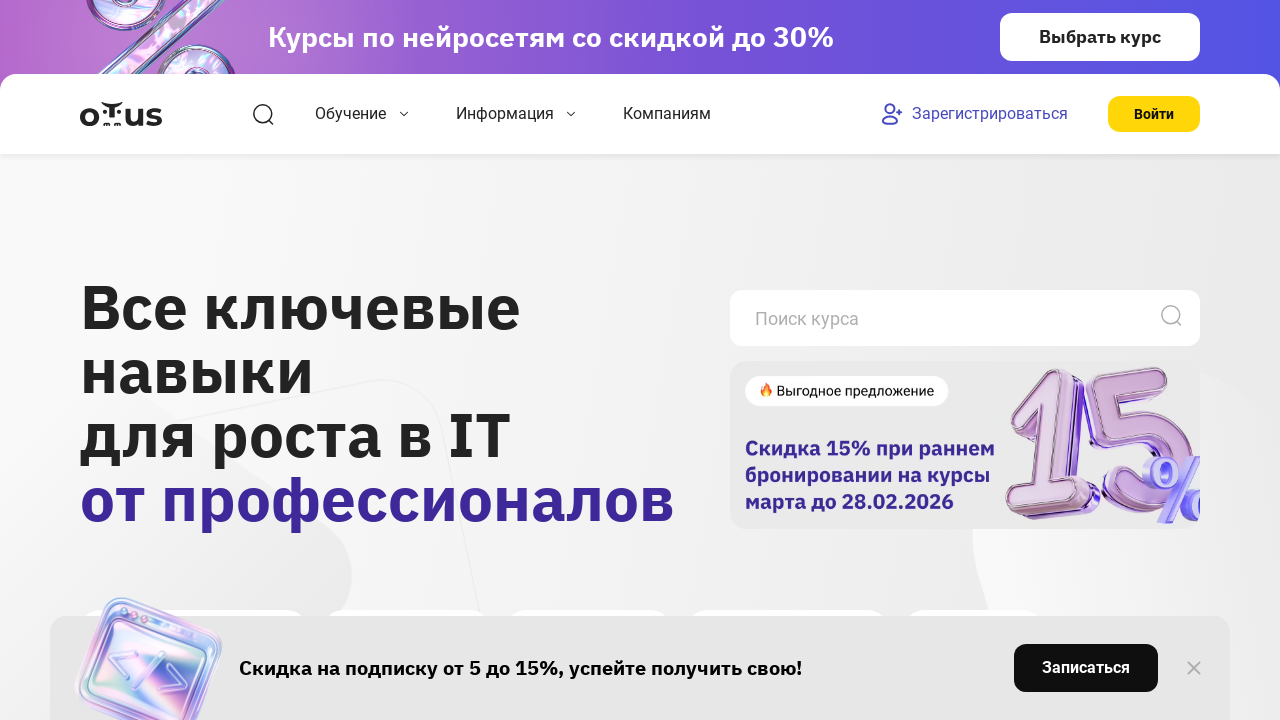

Waited for OTUS homepage to load (DOM content loaded)
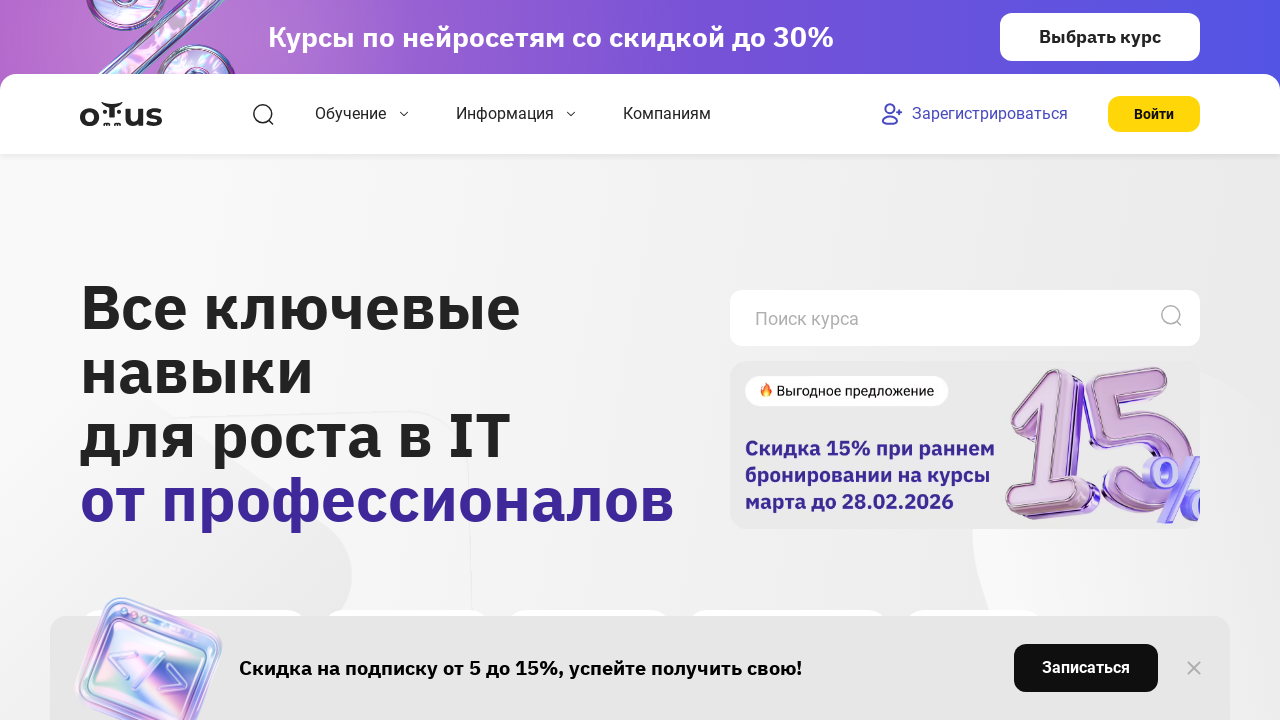

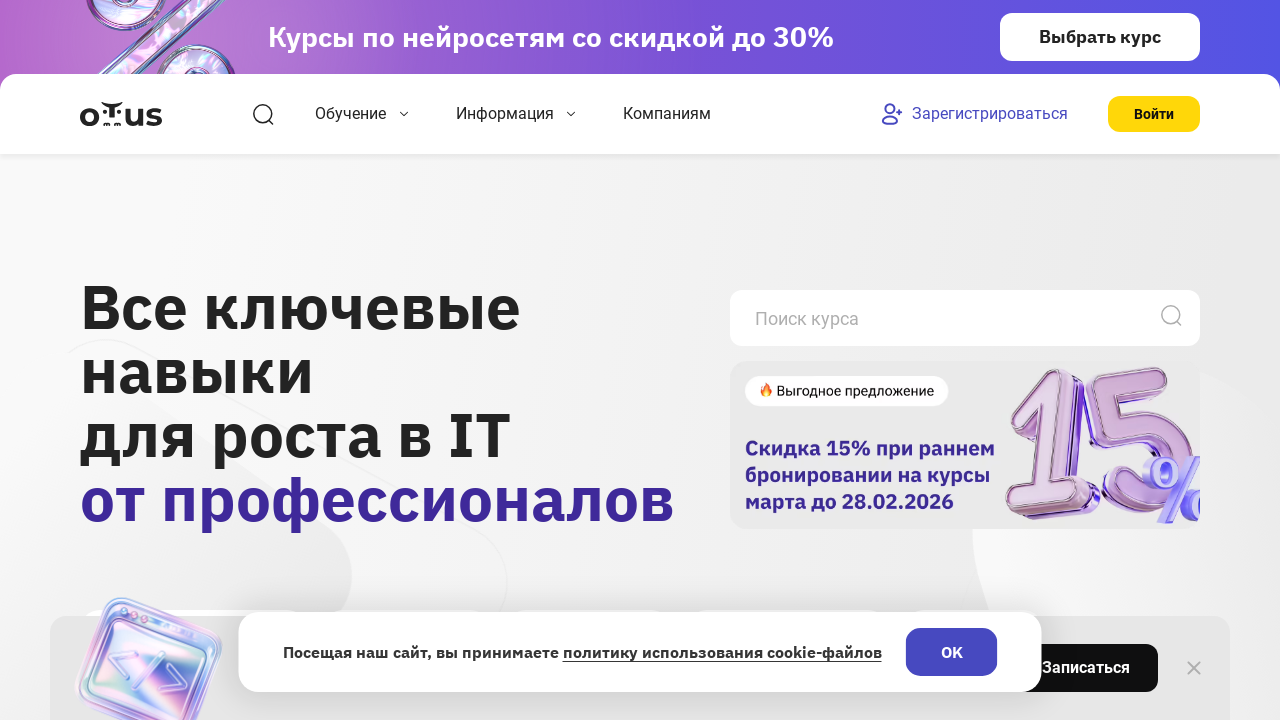